Navigates to an e-commerce playground website and waits for the page to load, then verifies the current URL is accessible.

Starting URL: https://ecommerce-playground.lambdatest.io/

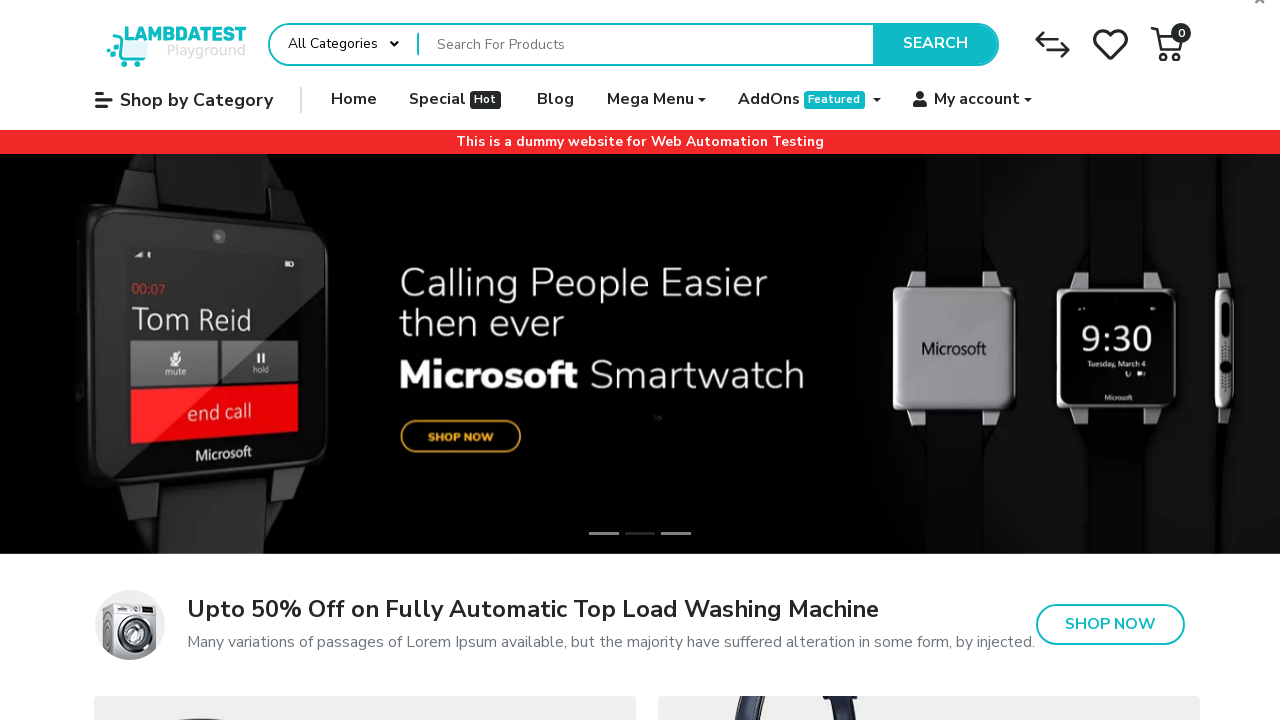

Waited for page to reach domcontentloaded state
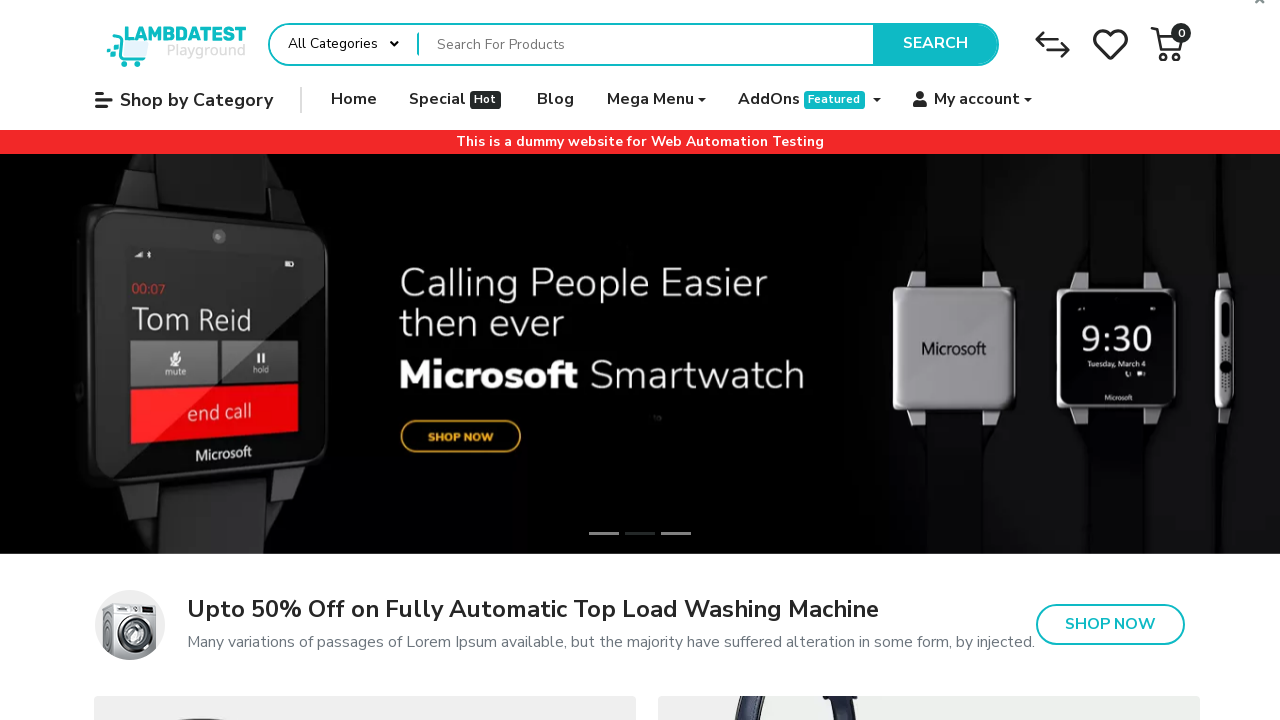

Retrieved current URL from page
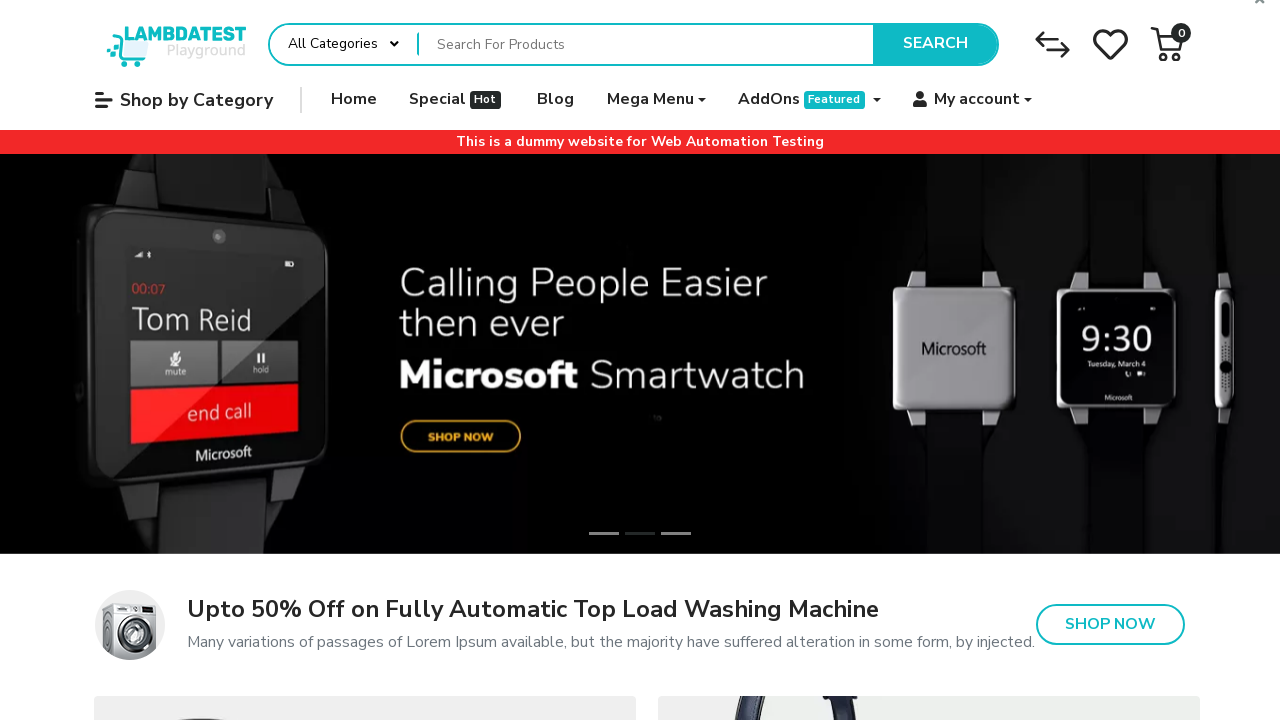

Verified current URL is accessible and contains ecommerce-playground.lambdatest.io
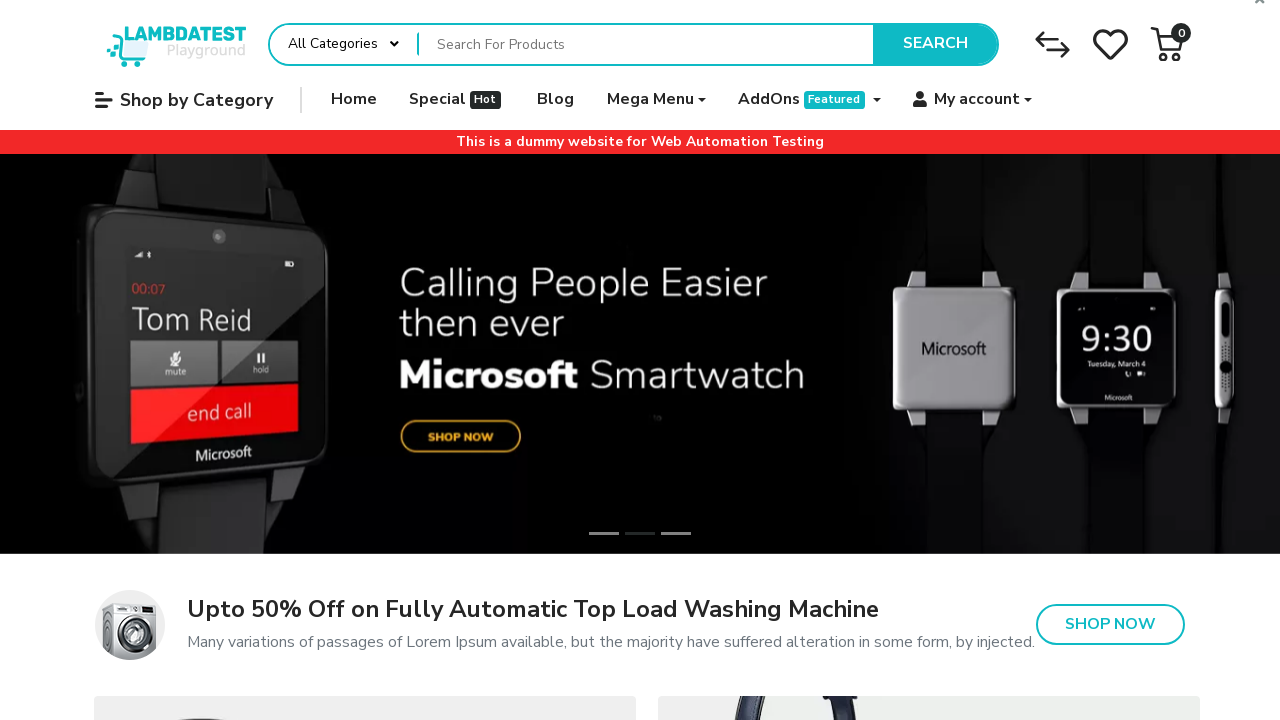

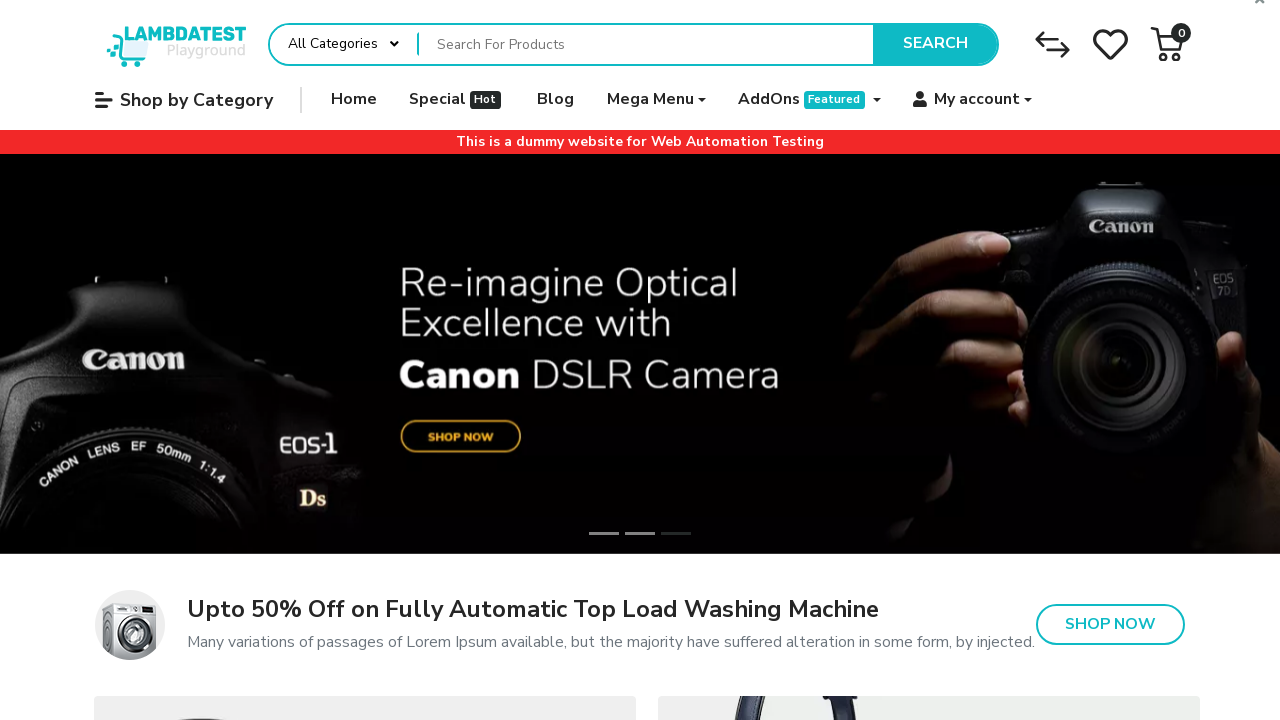